Tests browser navigation commands by navigating to SauceLabs, then navigating to YouTube, and refreshing the page to verify basic browser navigation functionality.

Starting URL: https://saucelabs.com/

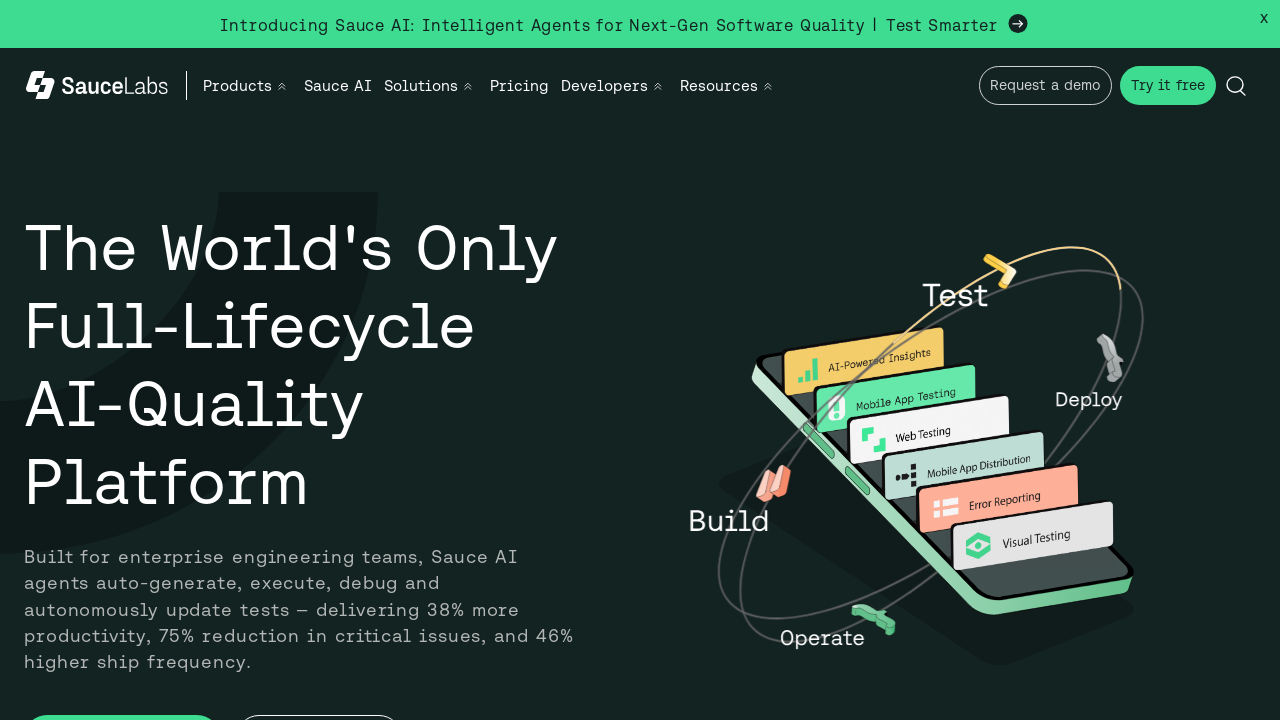

Navigated to YouTube
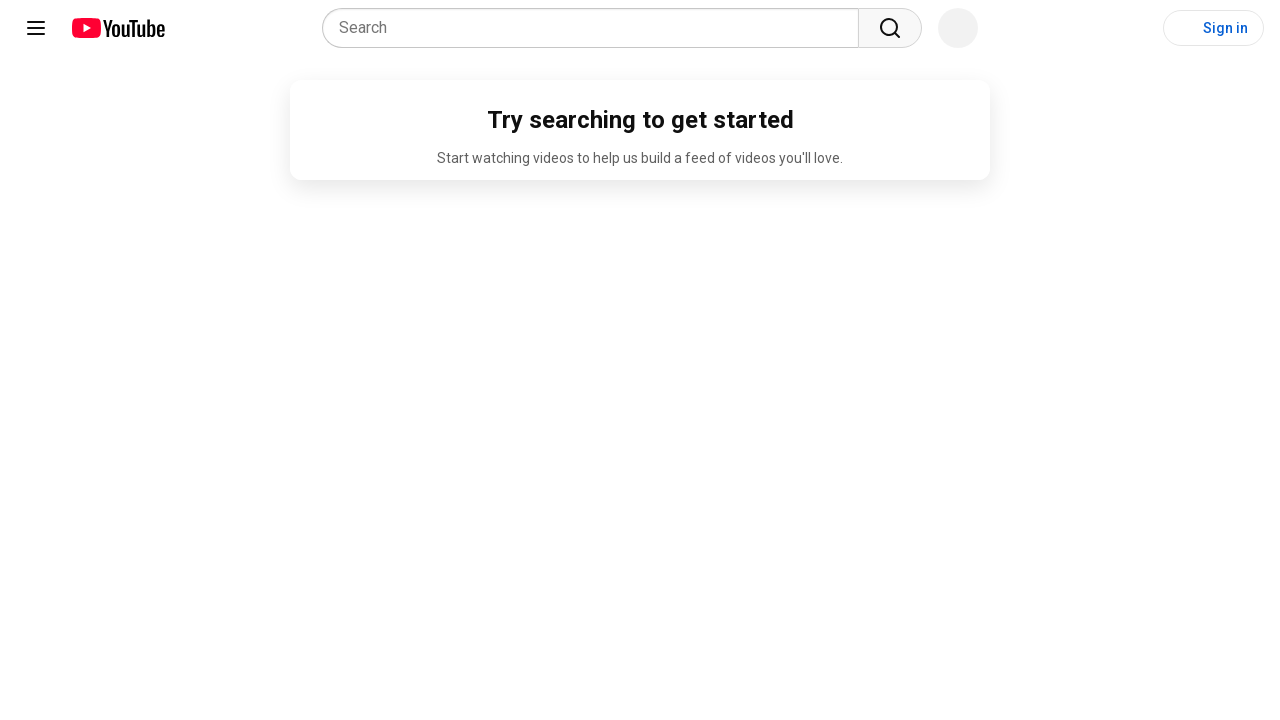

Refreshed the current page
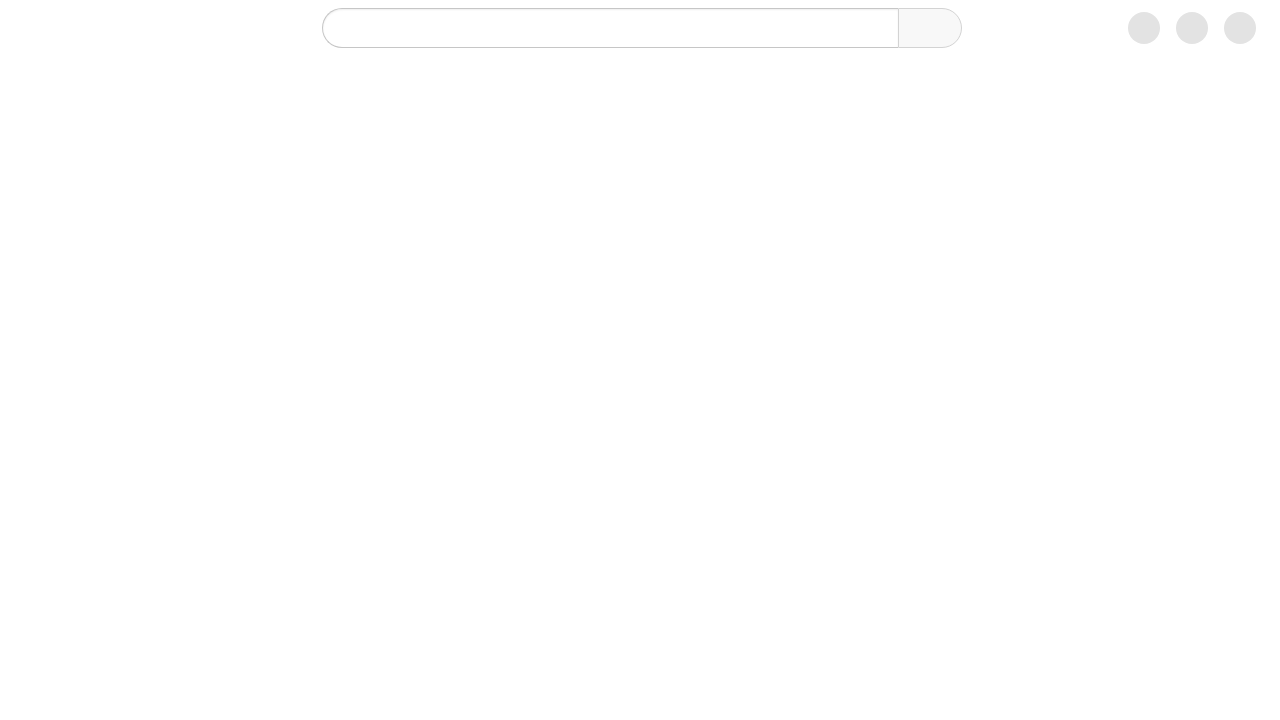

Waited for page to load (domcontentloaded state)
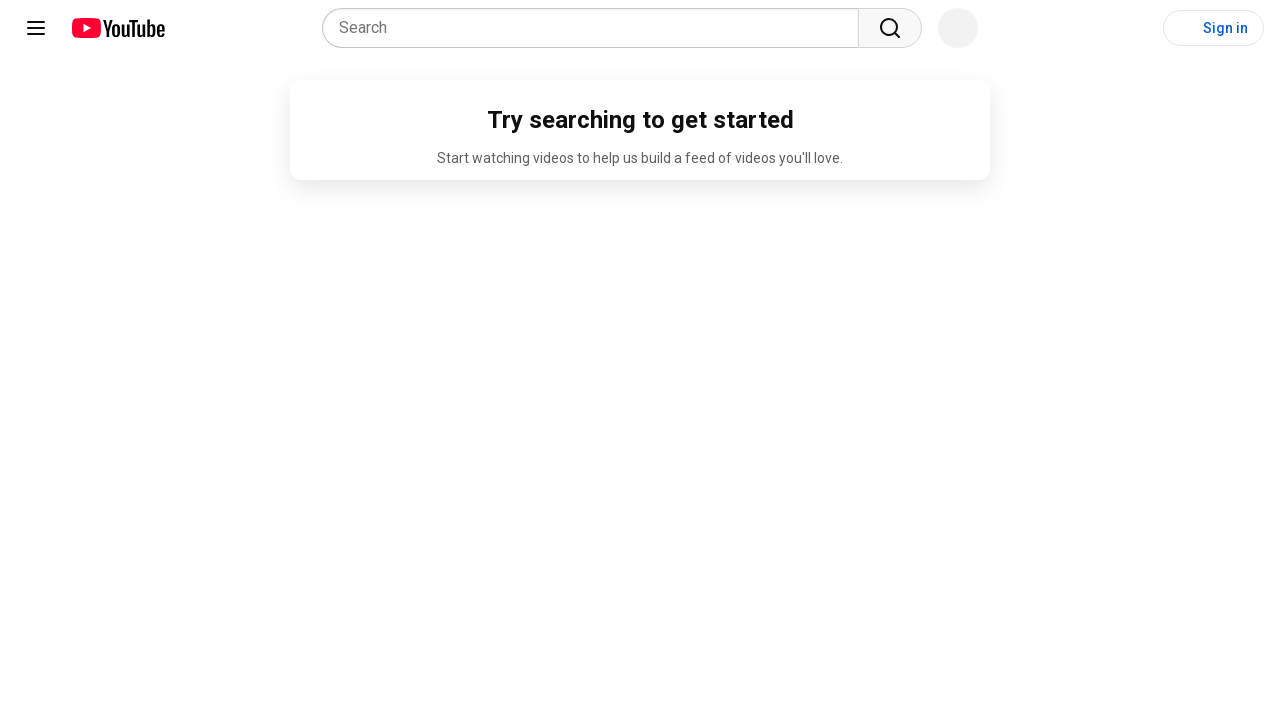

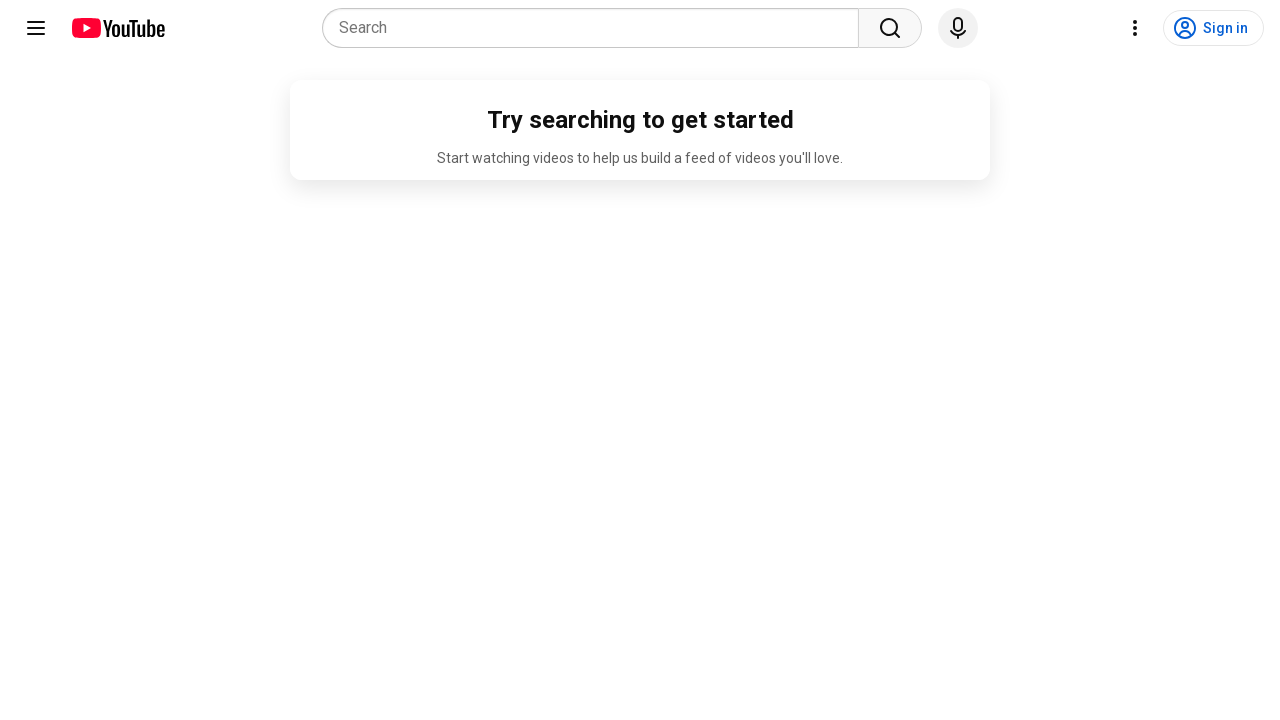